Tests drag and drop functionality by dragging an element from source to target location

Starting URL: https://leafground.com/drag.xhtml

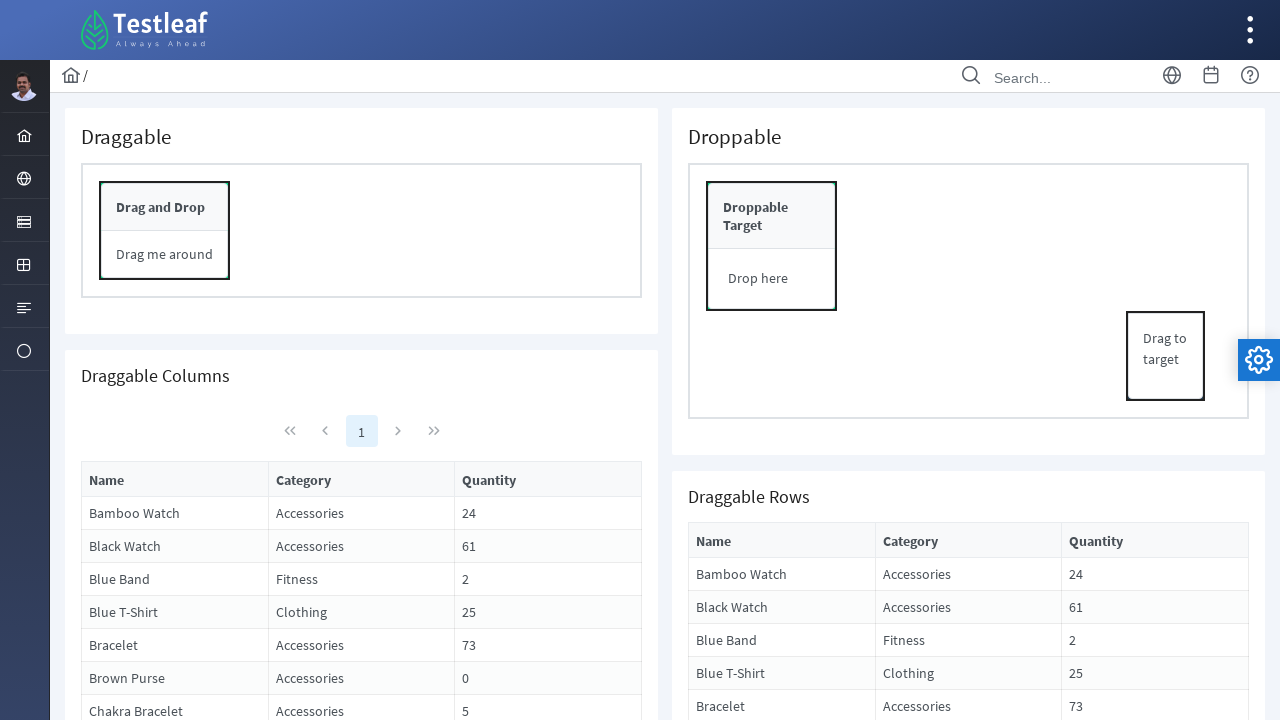

Located source element for drag operation
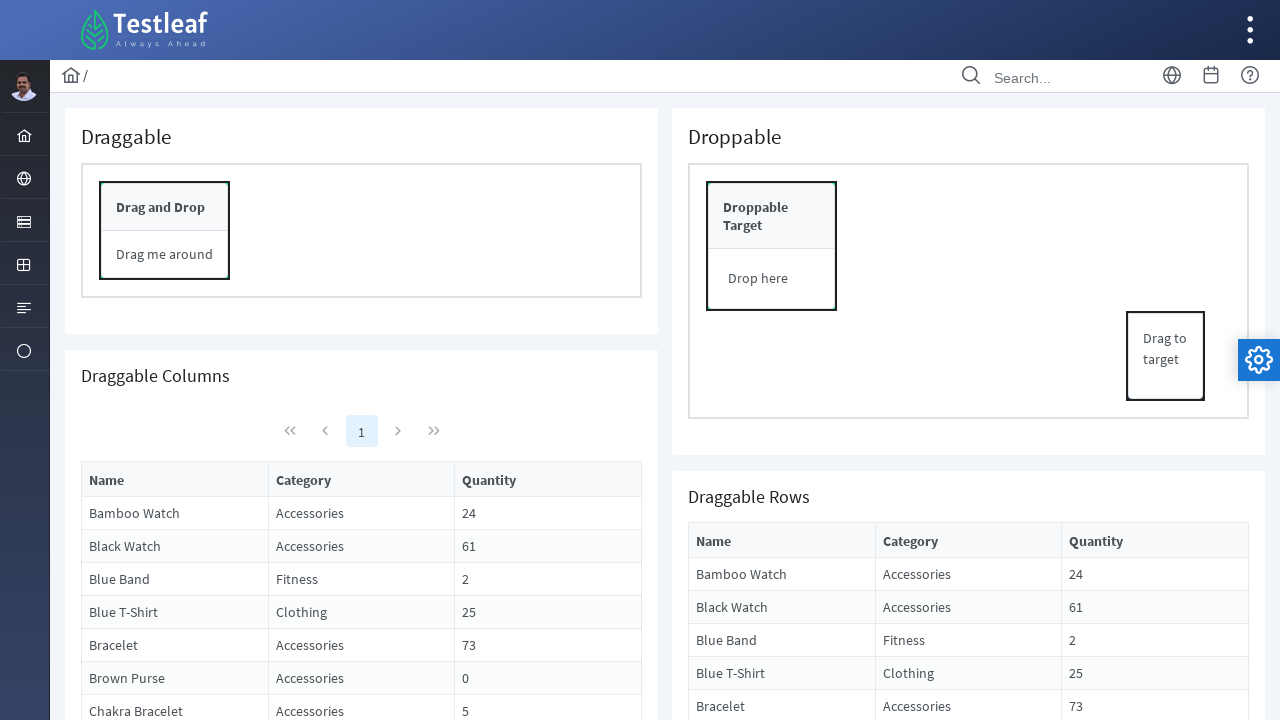

Located target element for drop operation
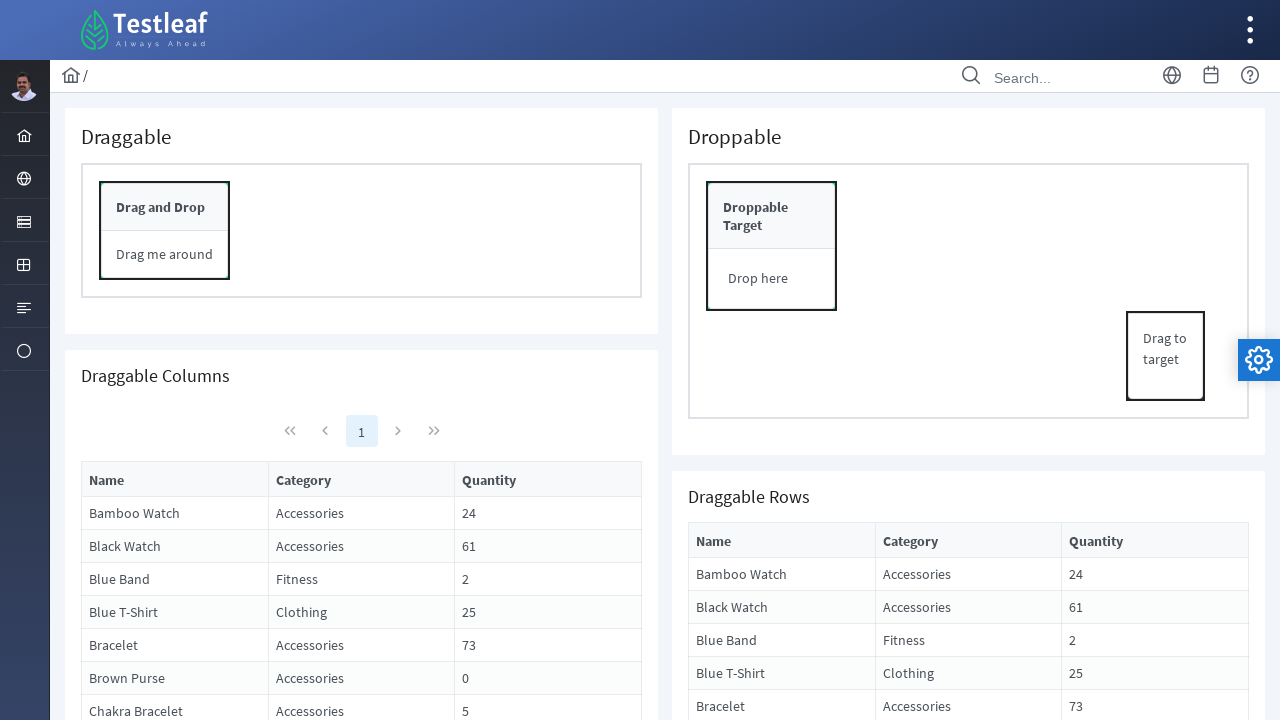

Successfully dragged source element to target location at (772, 216)
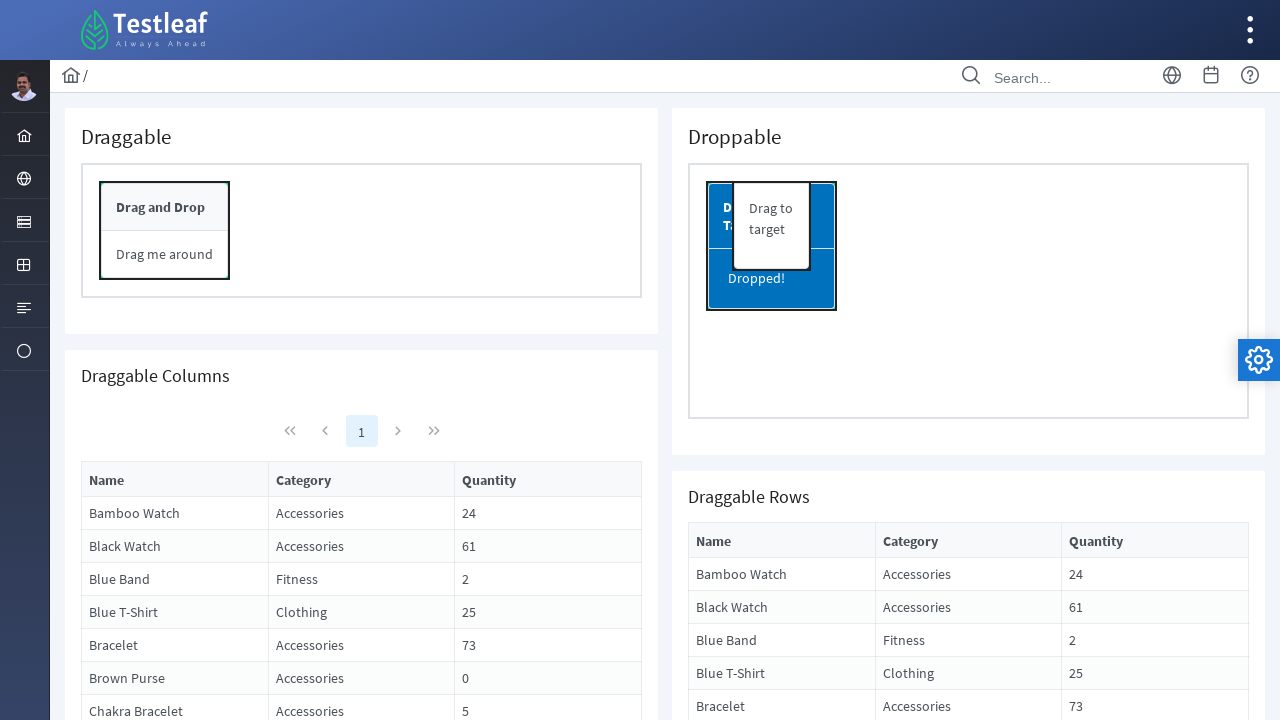

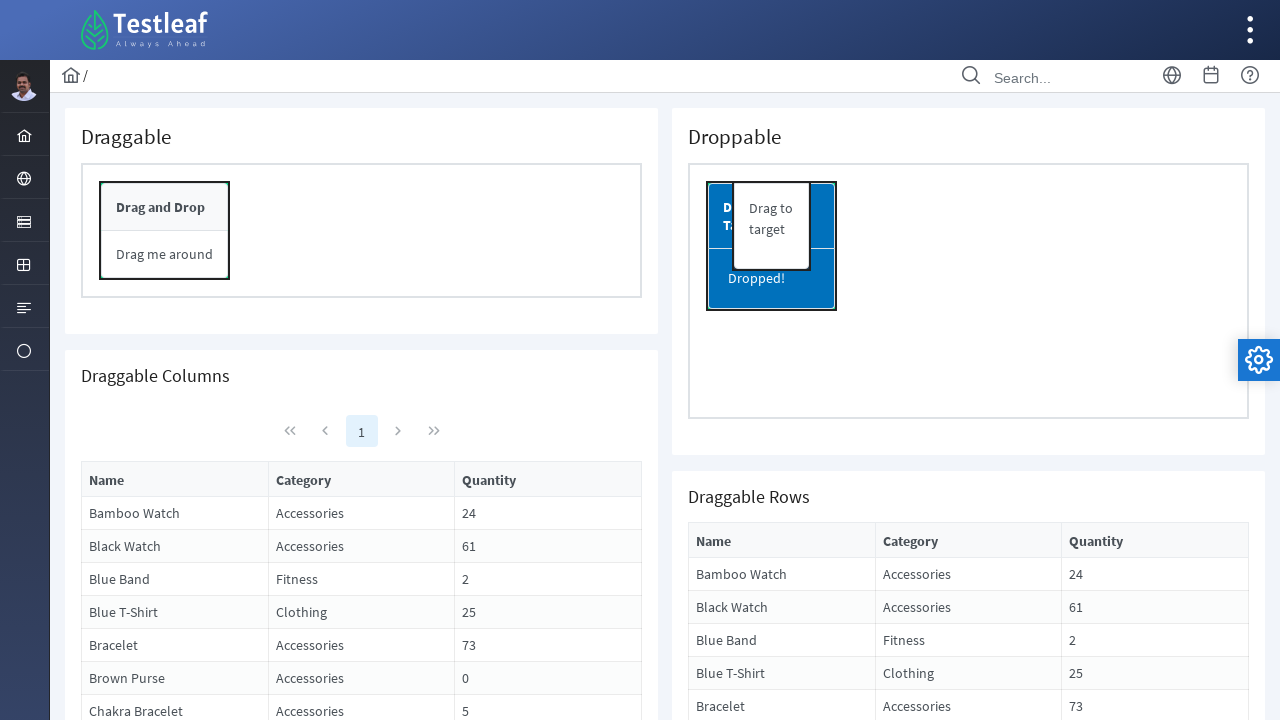